Tests a practice form submission by filling out name, email, password fields, selecting options from dropdowns, clicking checkboxes and radio buttons, and submitting the form to verify success message.

Starting URL: https://rahulshettyacademy.com/angularpractice/

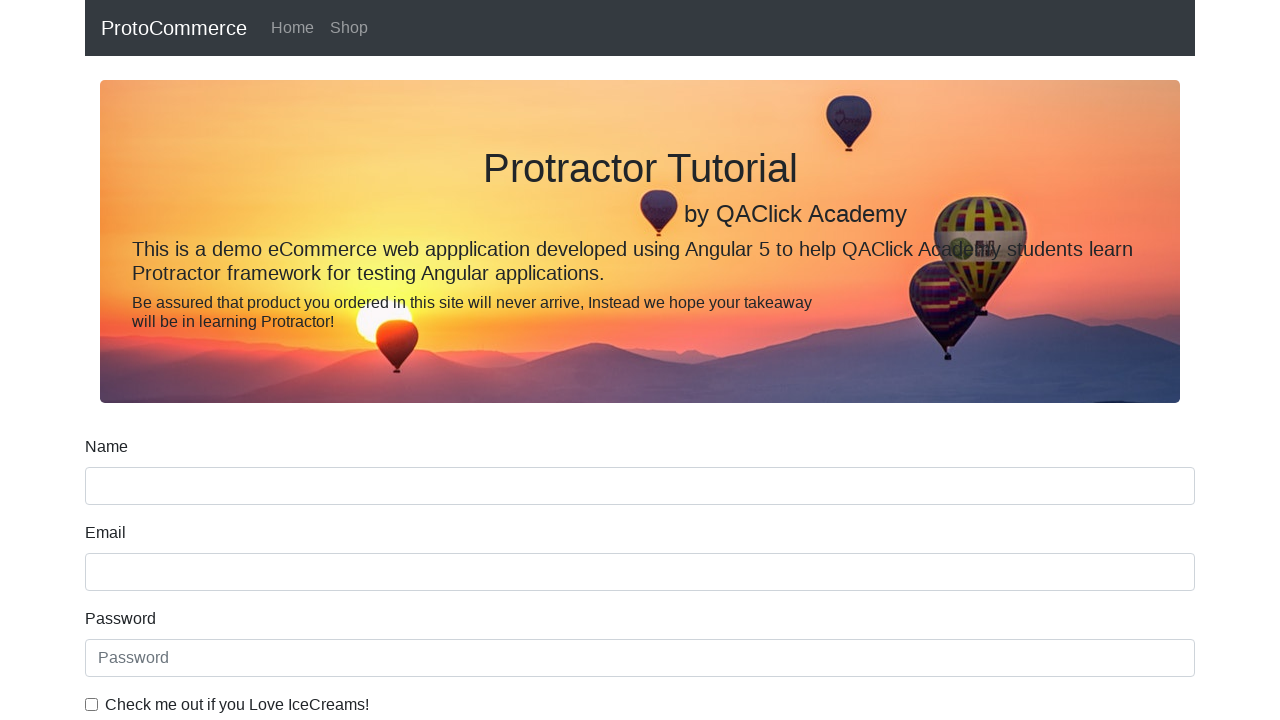

Filled name field with 'ashutoshh' on input[name='name']
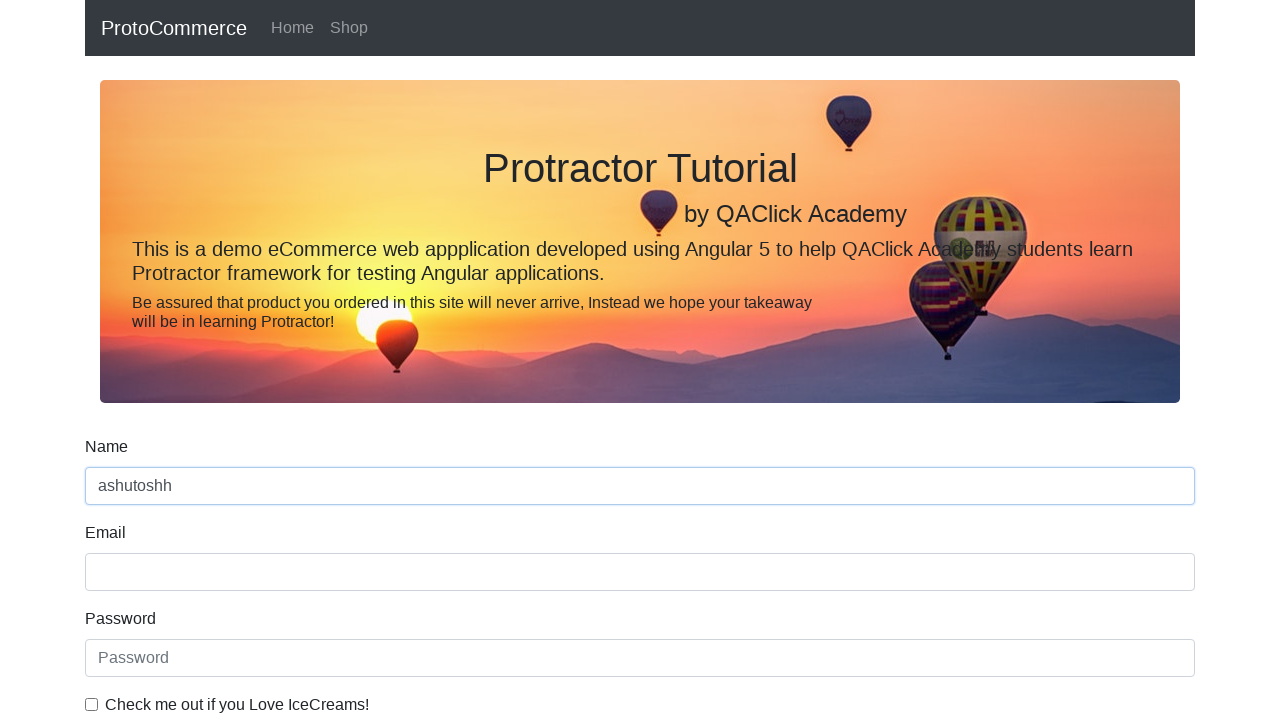

Filled email field with 'ashutoshh@linux.com' on input[name='email']
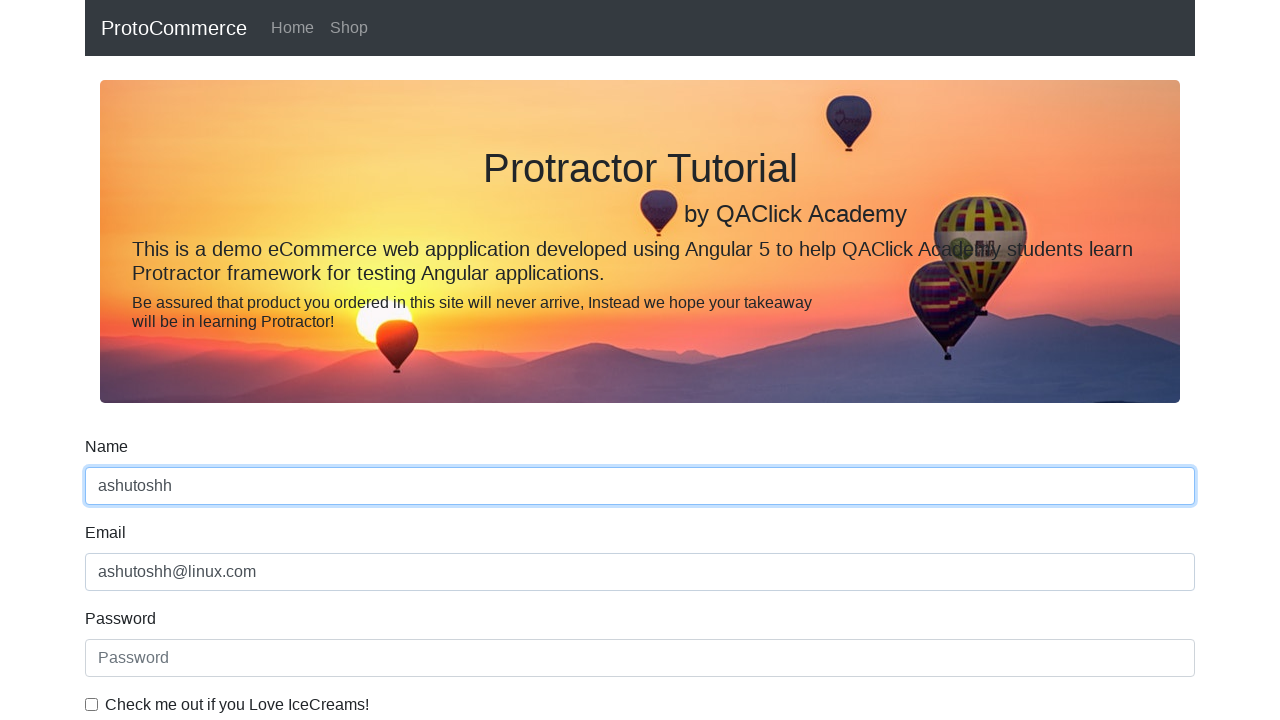

Filled password field with 'HelloCloud@123' on #exampleInputPassword1
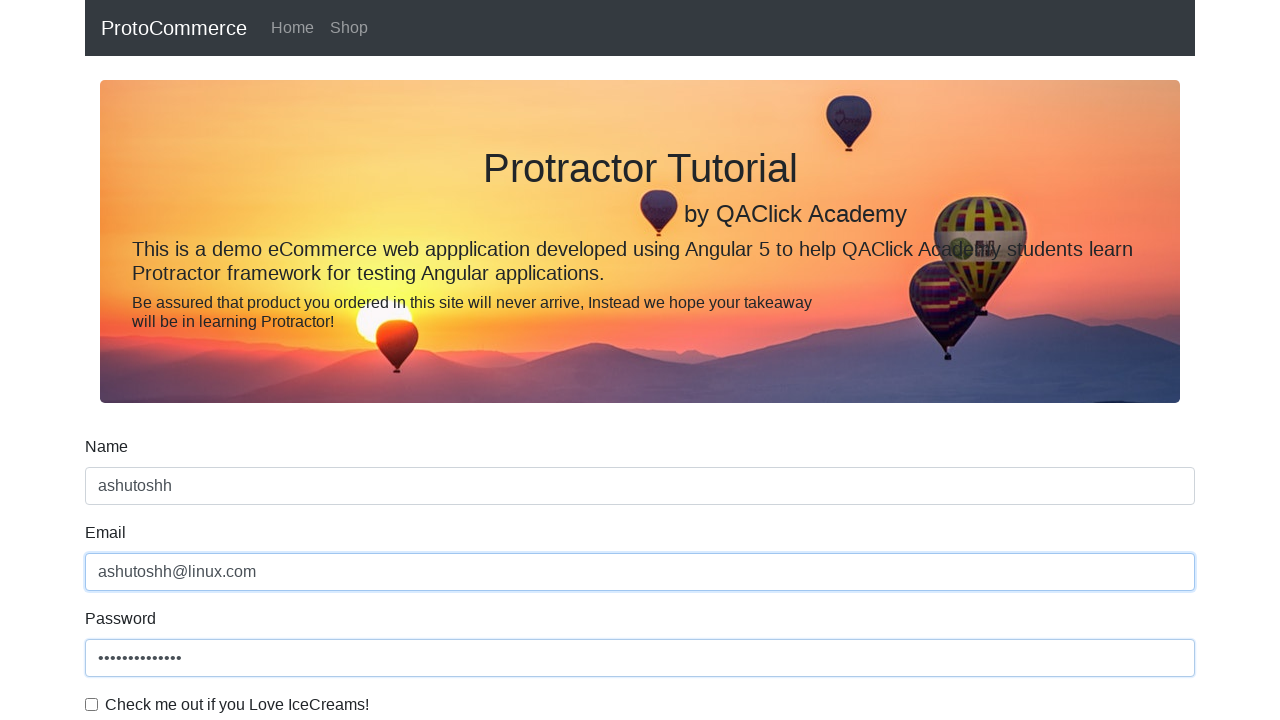

Clicked checkbox to enable terms agreement at (92, 704) on #exampleCheck1
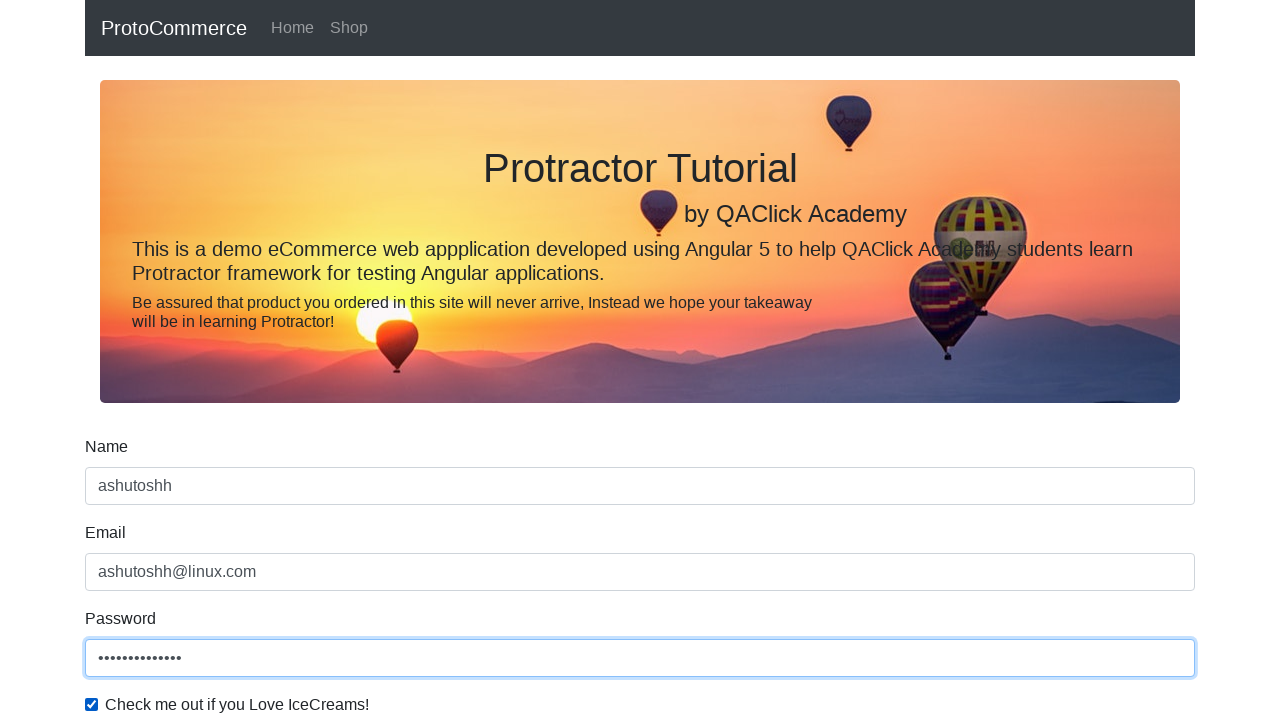

Selected second option from dropdown menu on #exampleFormControlSelect1
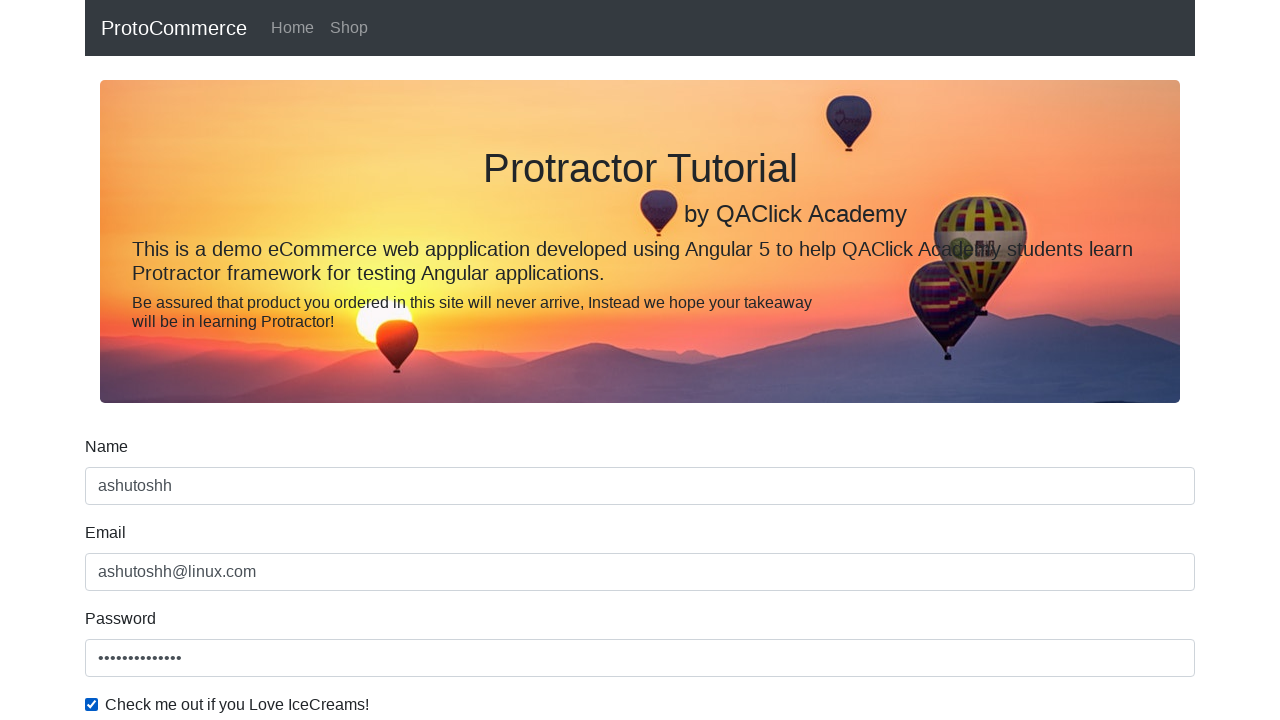

Clicked radio button to select option at (238, 360) on #inlineRadio1
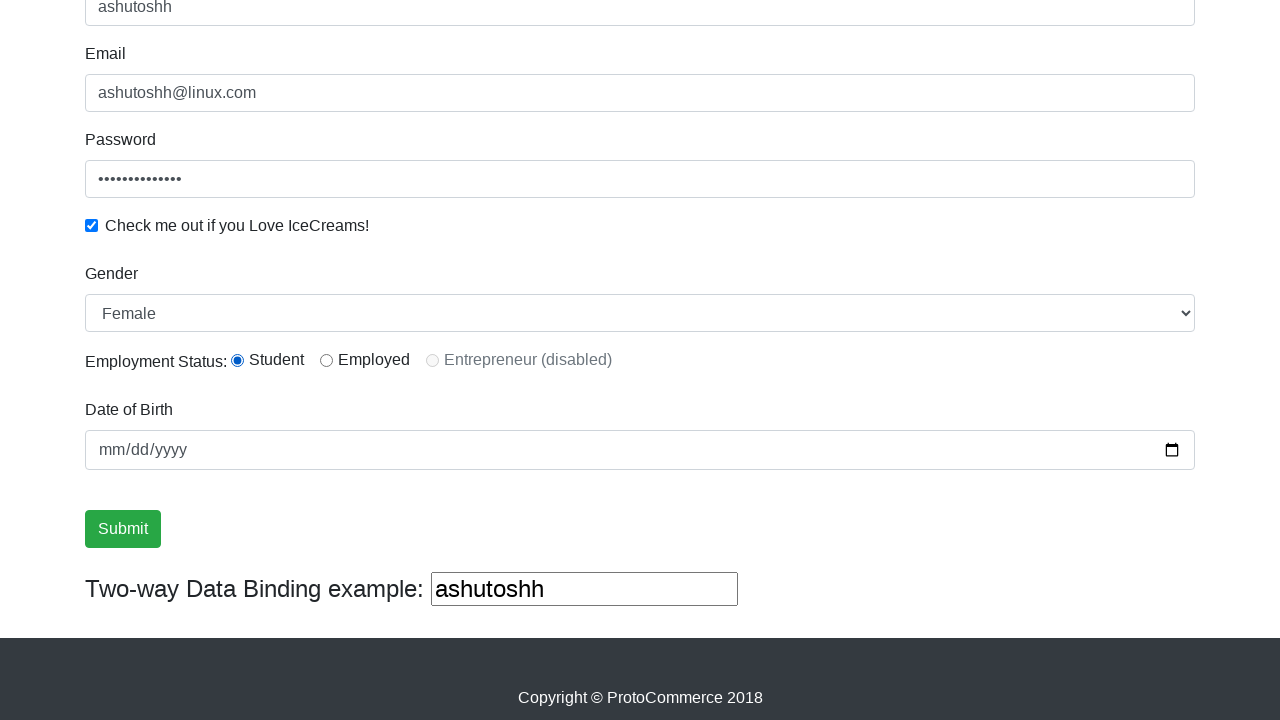

Clicked submit button to submit form at (123, 529) on input[type='submit']
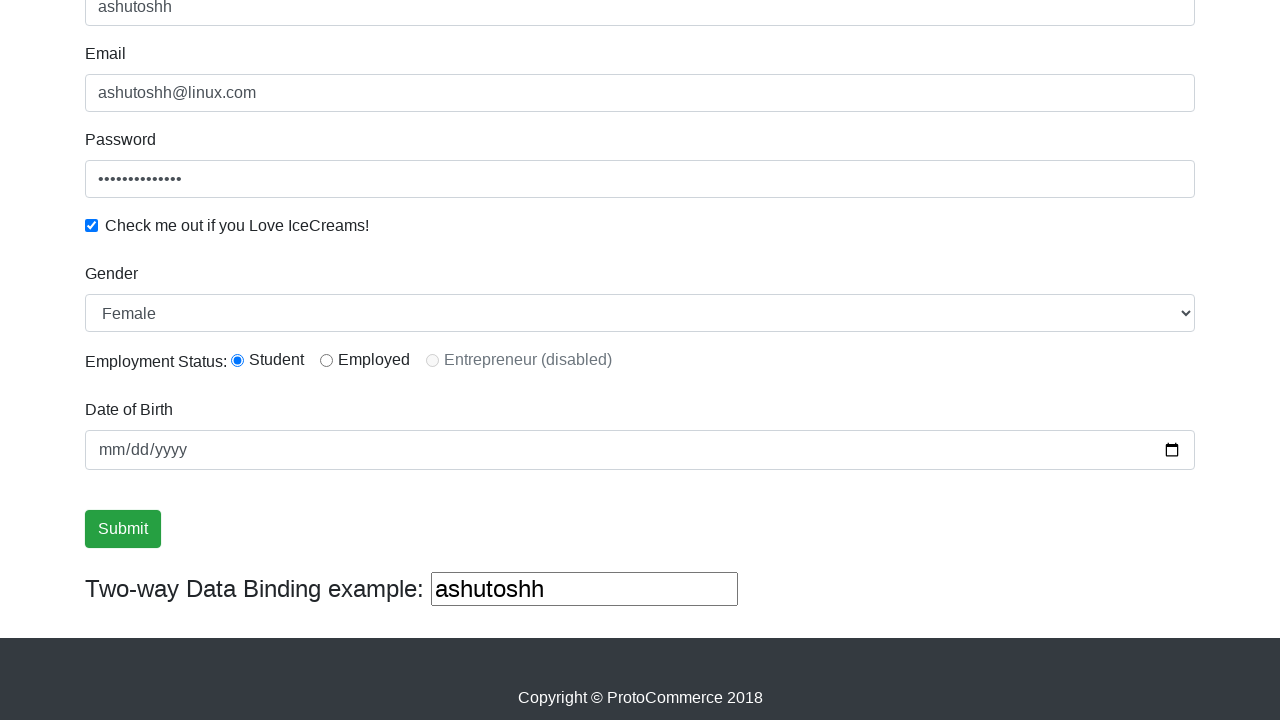

Success message appeared on page
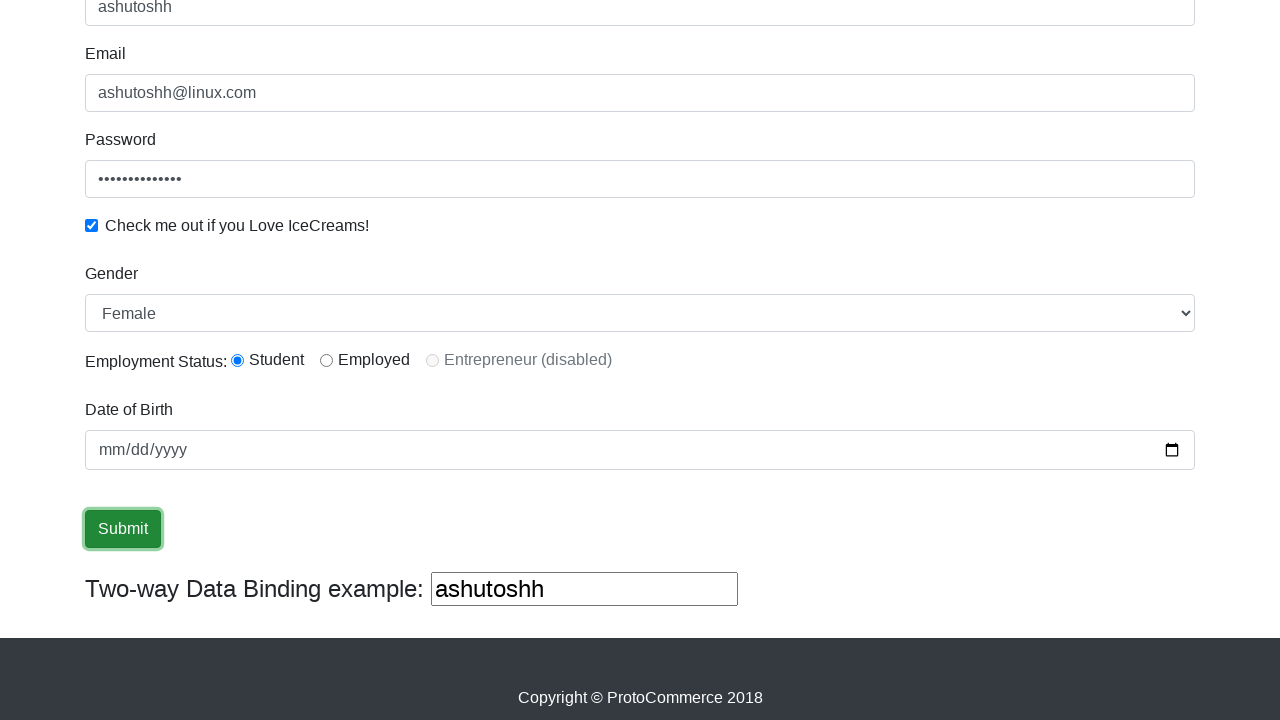

Retrieved success message text content
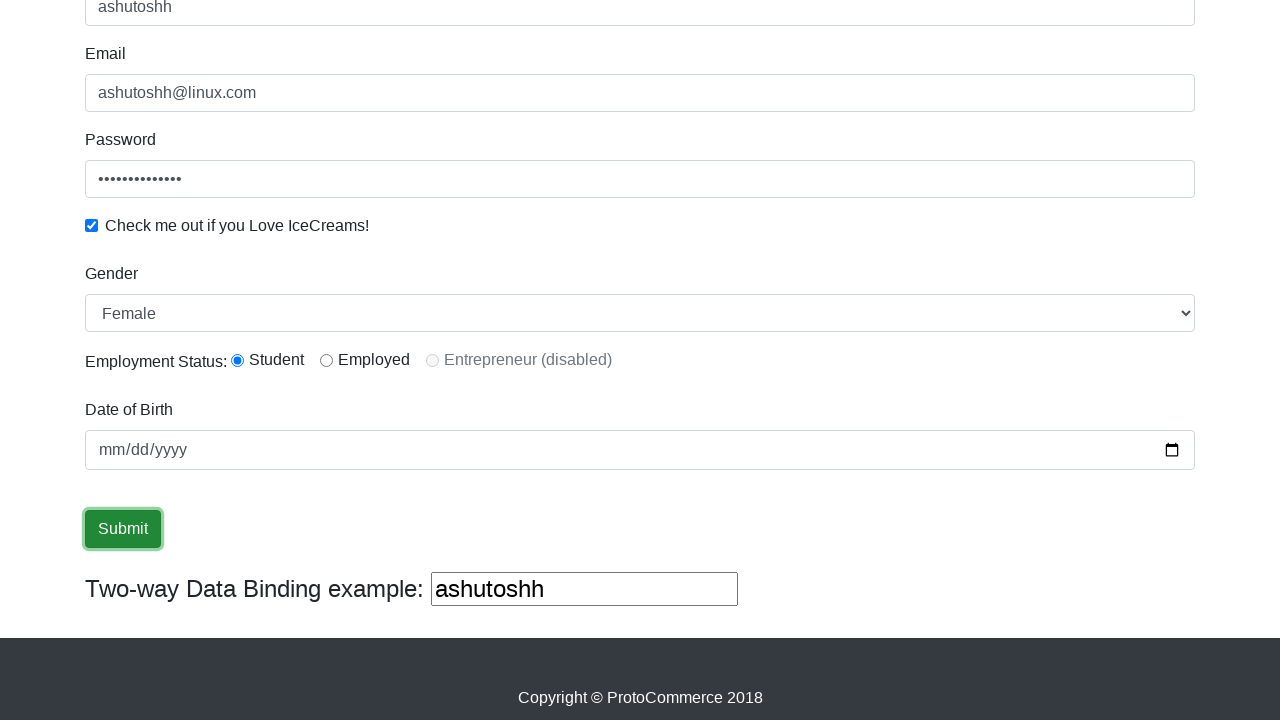

Verified 'Success' text is present in success message
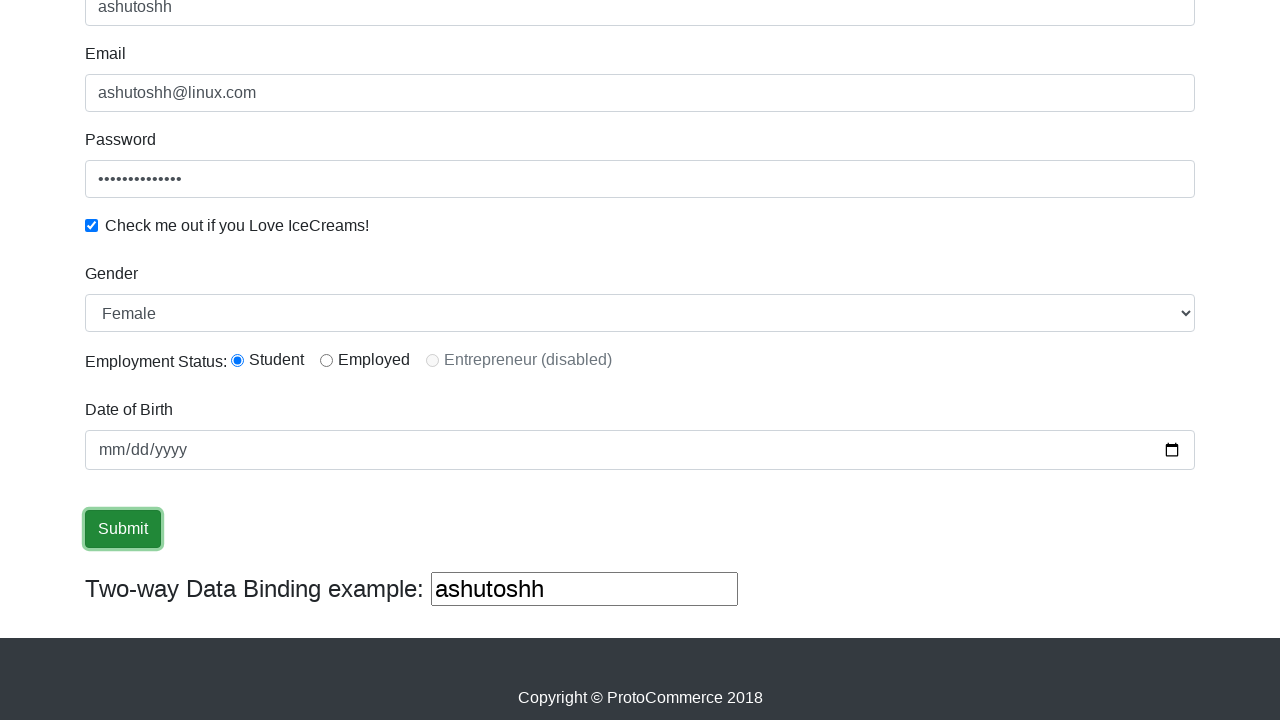

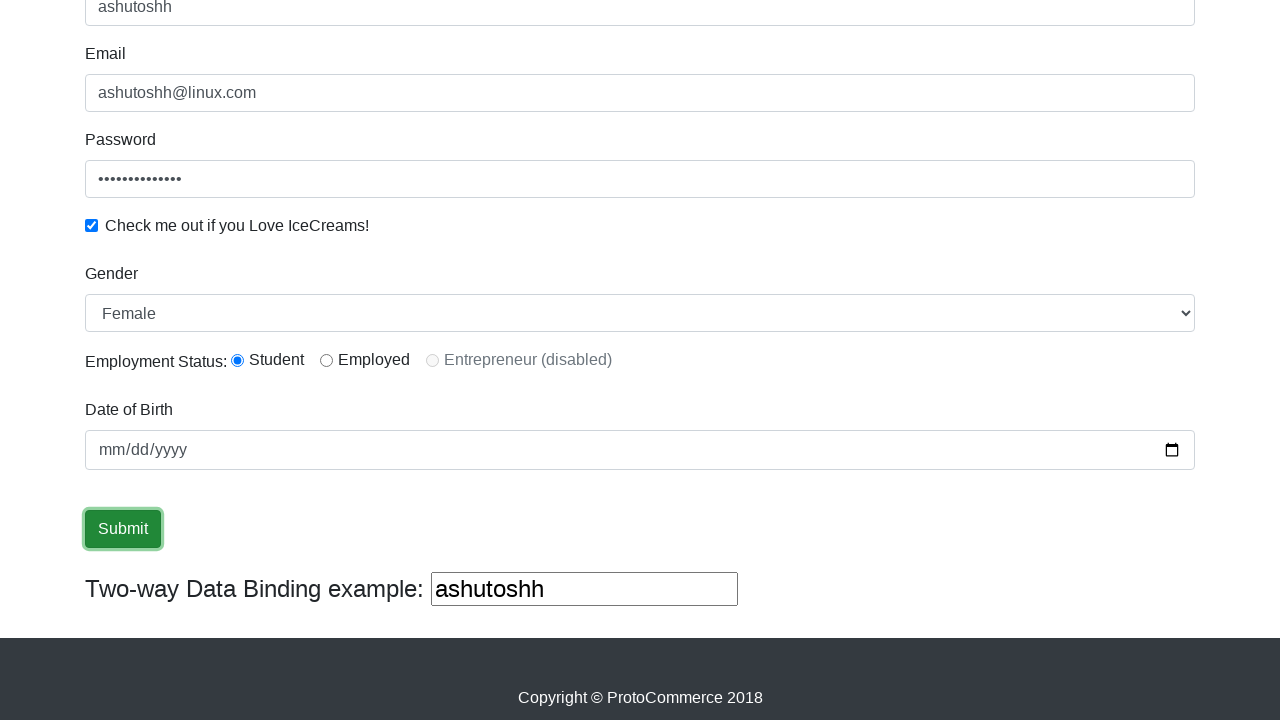